Tests drag and drop action by dragging element 'box A' onto element 'box B'

Starting URL: https://crossbrowsertesting.github.io/drag-and-drop

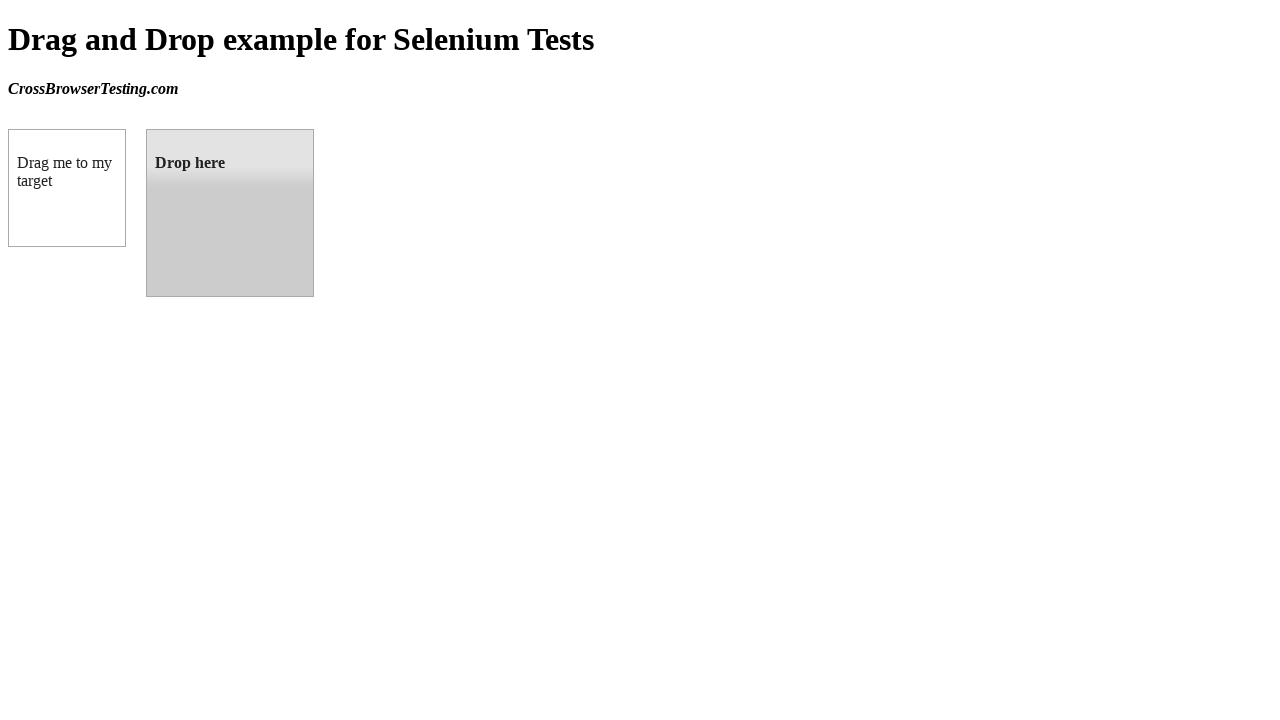

Located 'box A' element with id 'draggable'
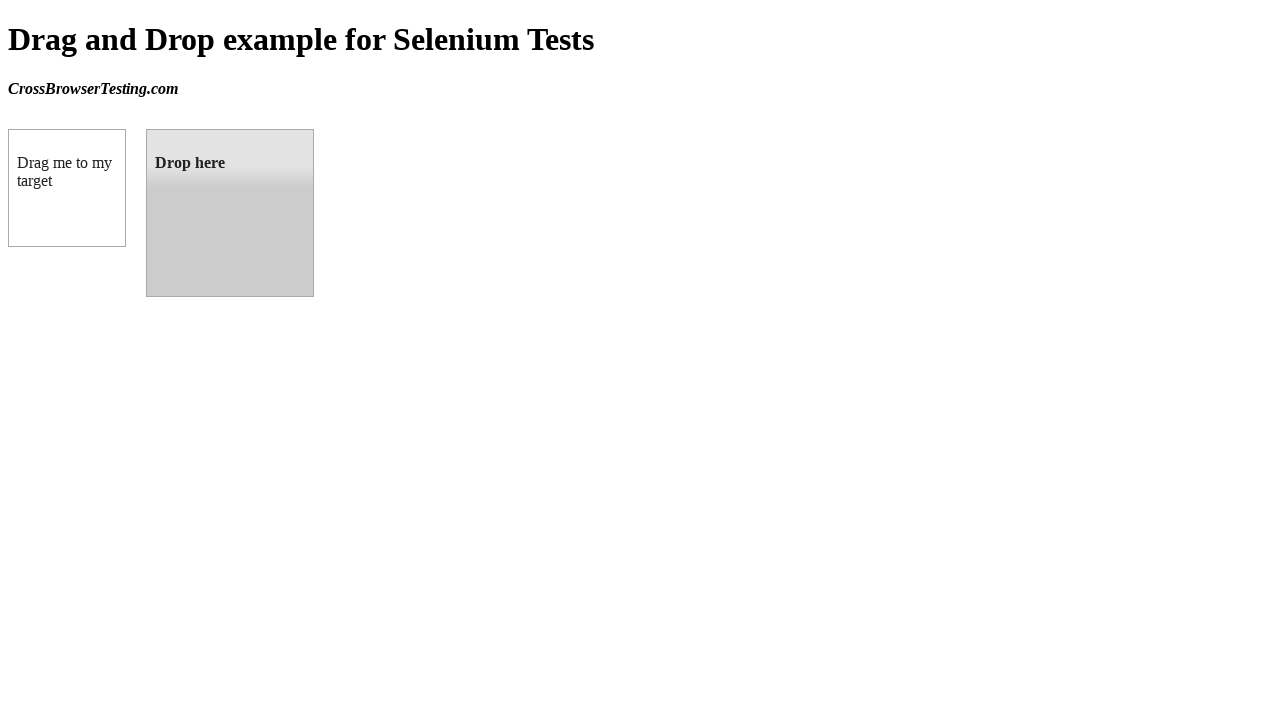

Located 'box B' element with id 'droppable'
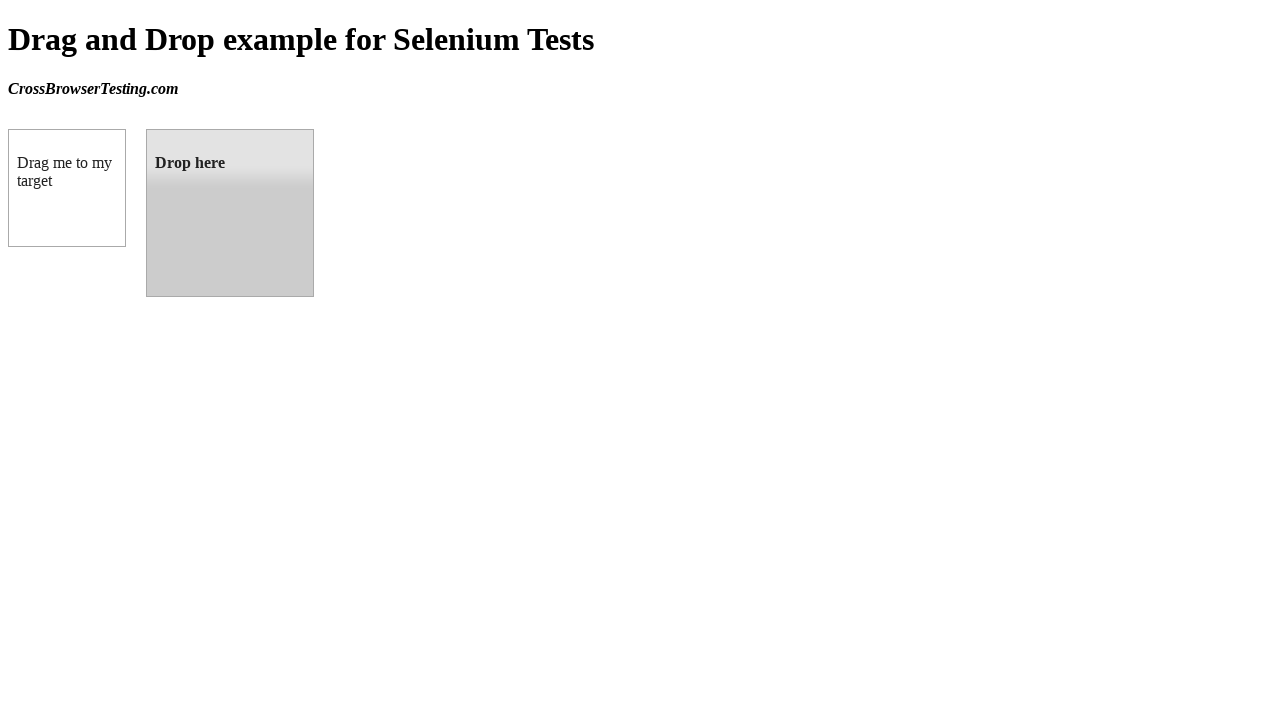

Dragged 'box A' onto 'box B' successfully at (230, 213)
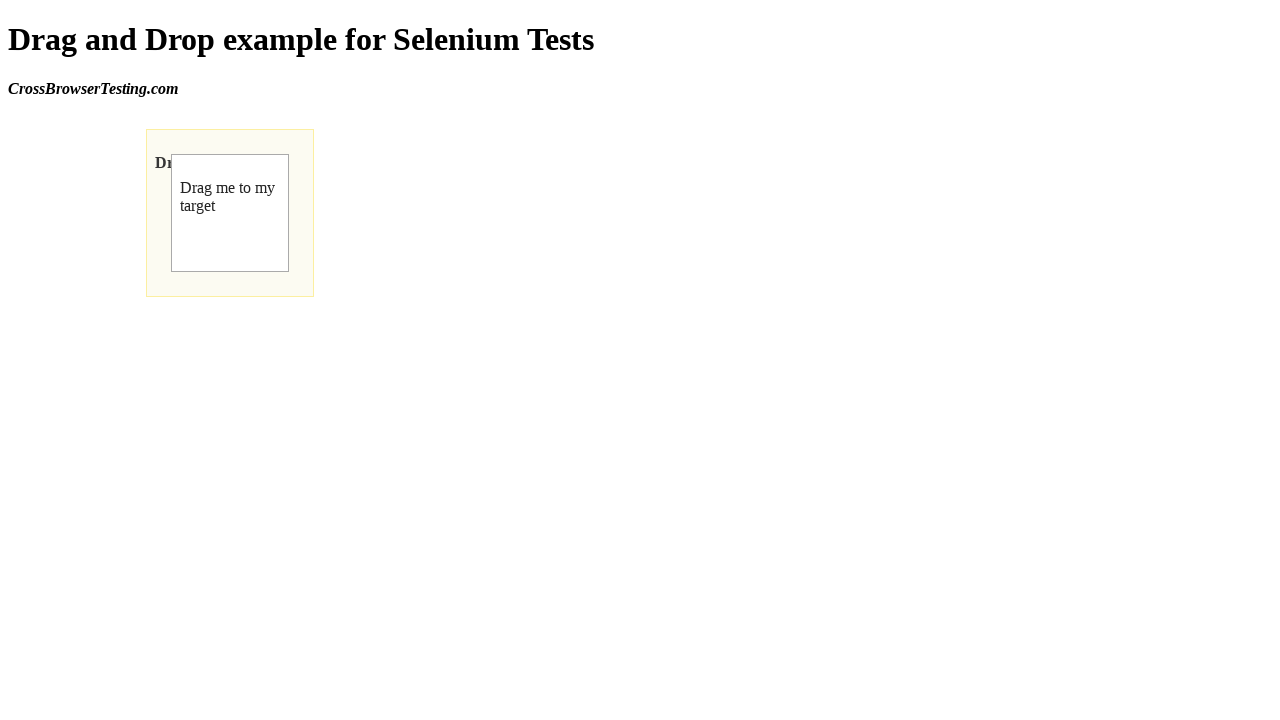

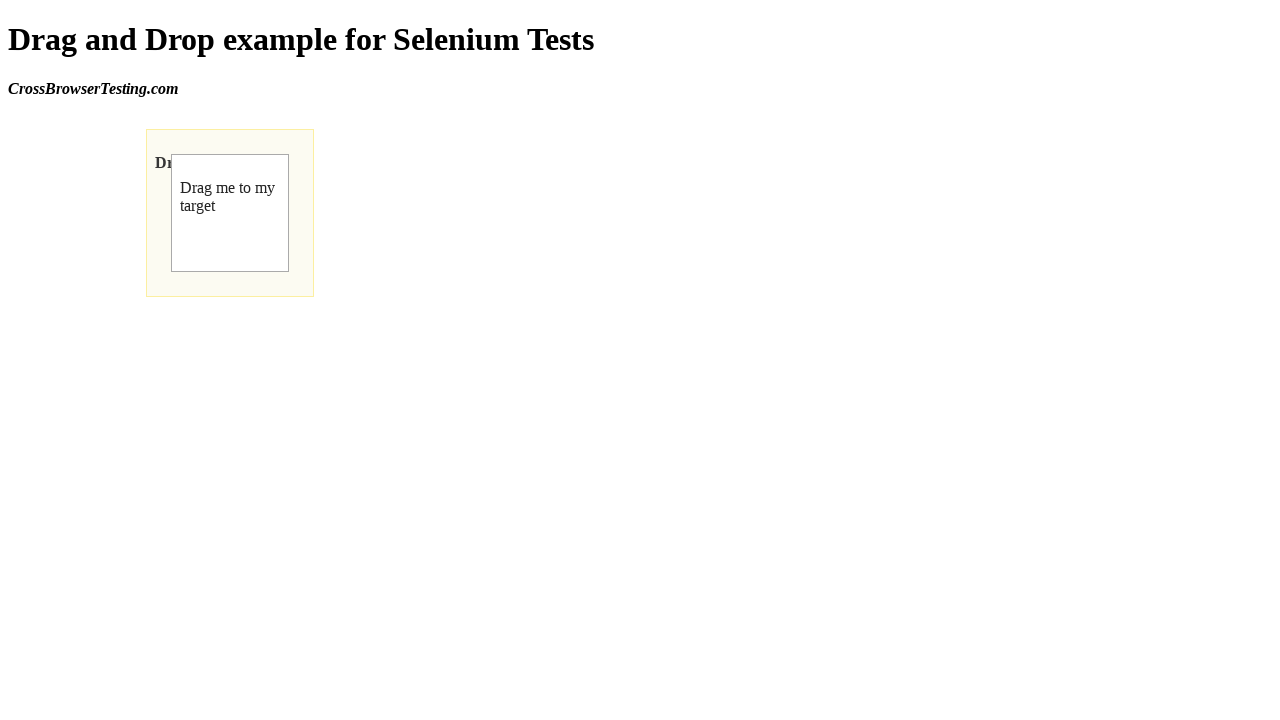